Tests interaction with elements inside an iframe by clicking on a checkbox label in the jQuery UI checkbox/radio demo page

Starting URL: https://jqueryui.com/checkboxradio/

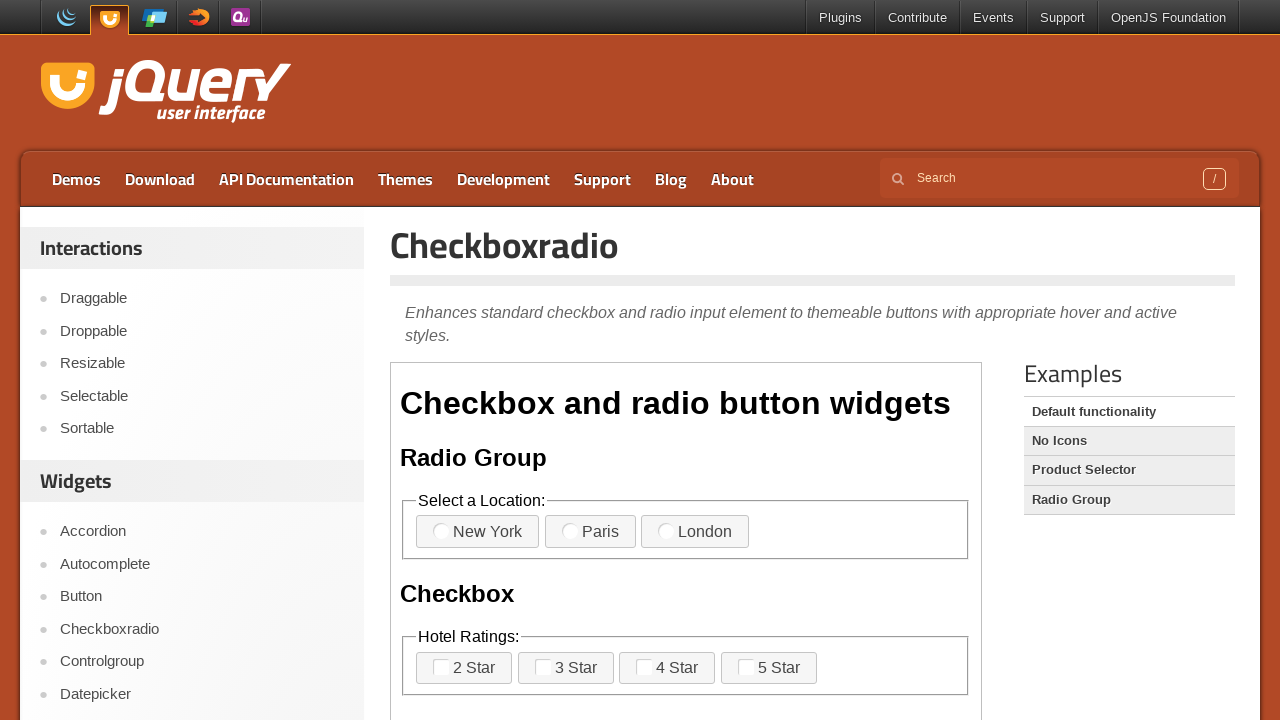

Clicked checkbox label inside iframe on jQuery UI checkboxradio demo at (464, 668) on xpath=//iframe[@class='demo-frame'] >> internal:control=enter-frame >> xpath=//l
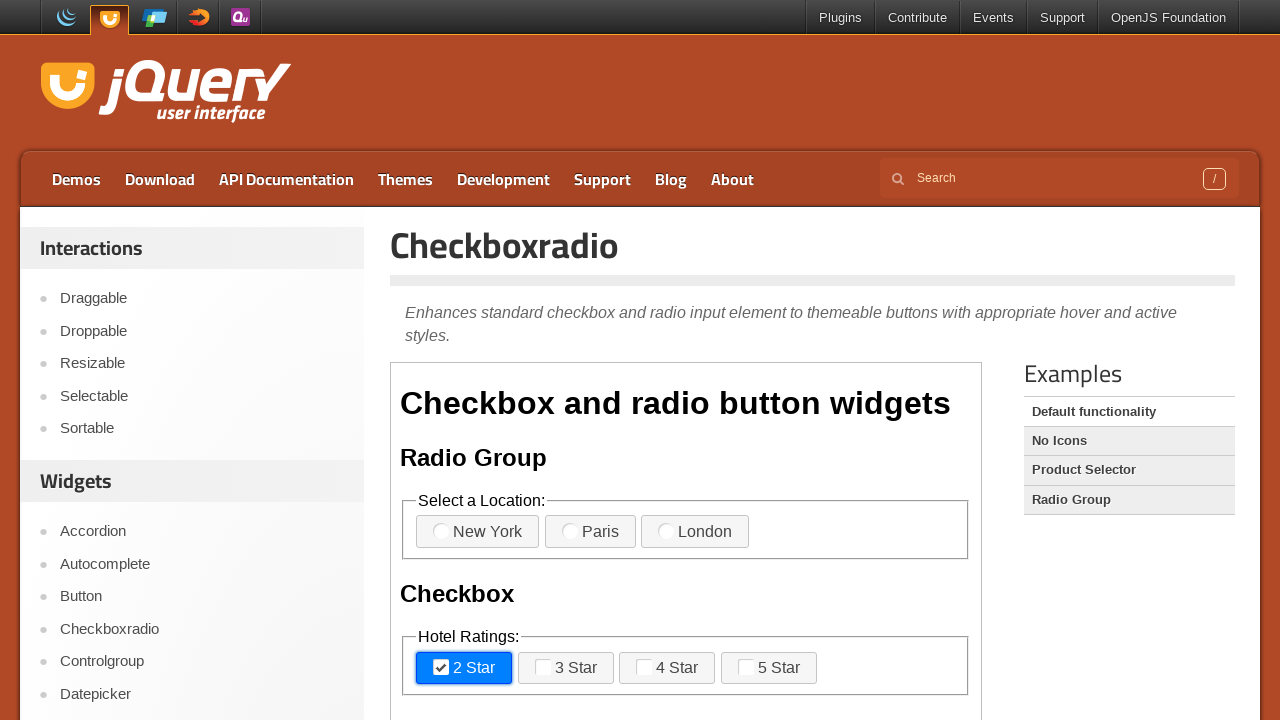

Waited 2 seconds for checkbox action to complete
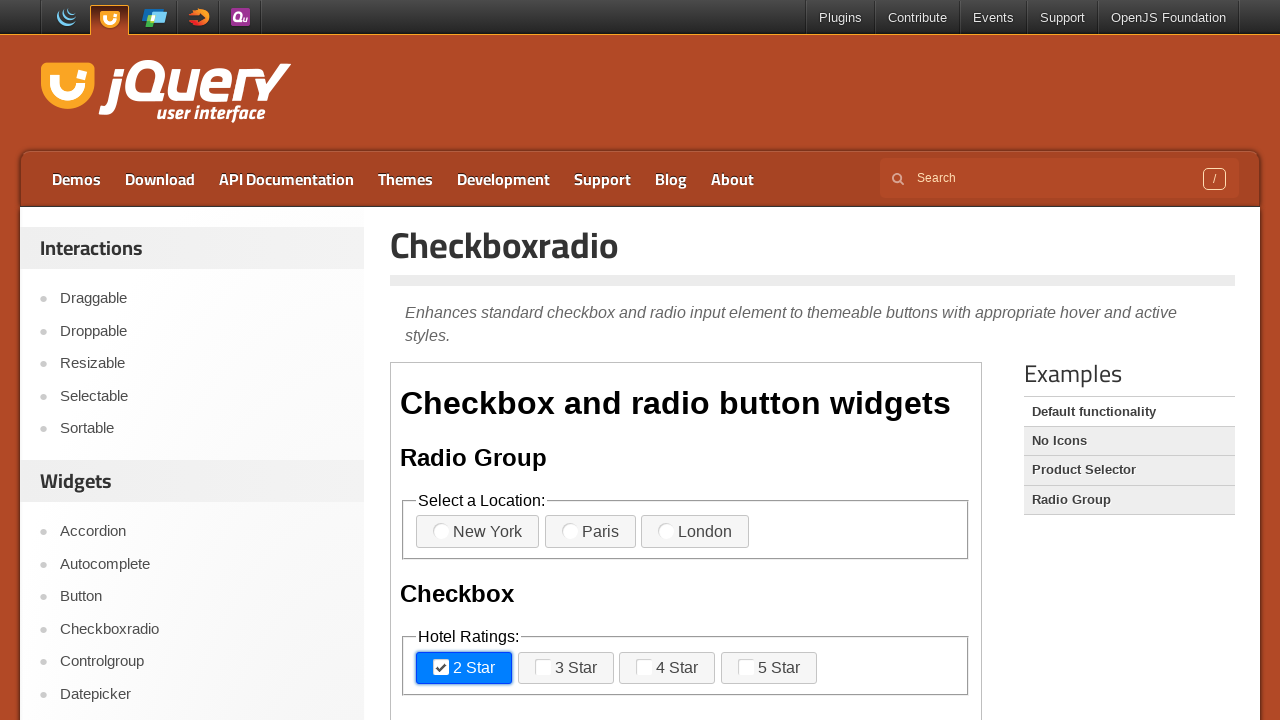

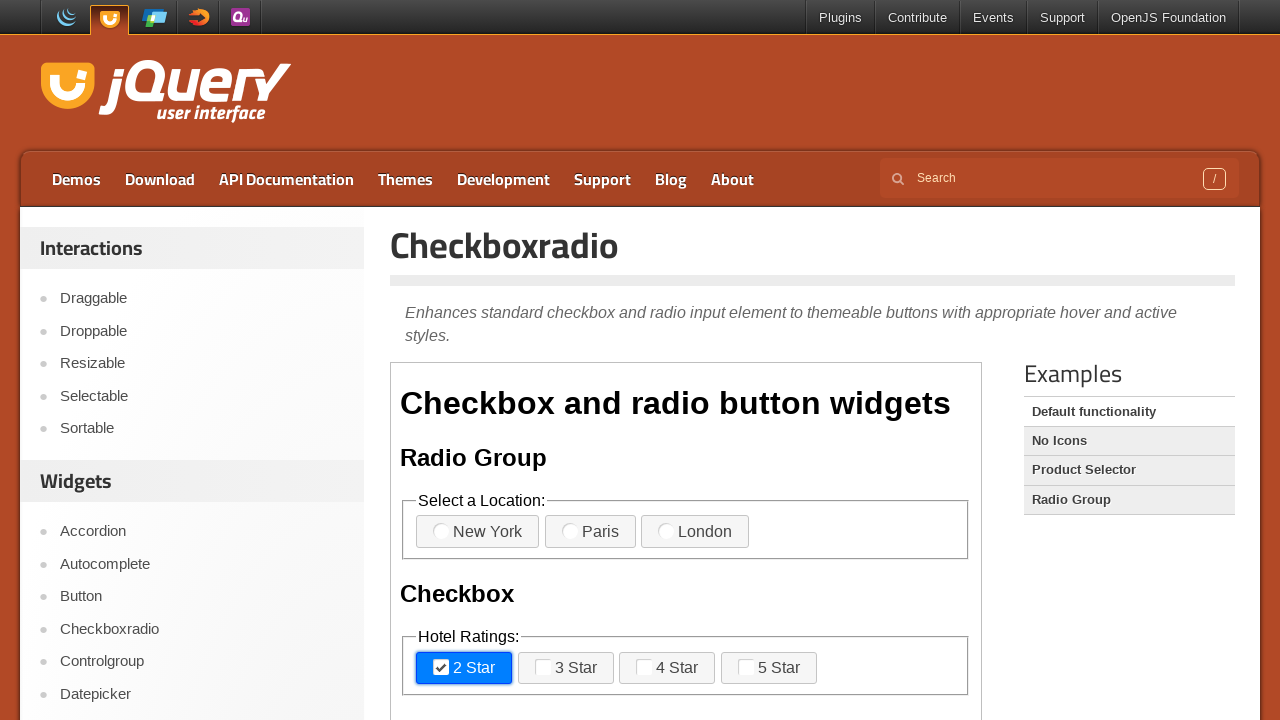